Tests text box form submission by filling in full name, email, and address fields

Starting URL: https://demoqa.com/elements

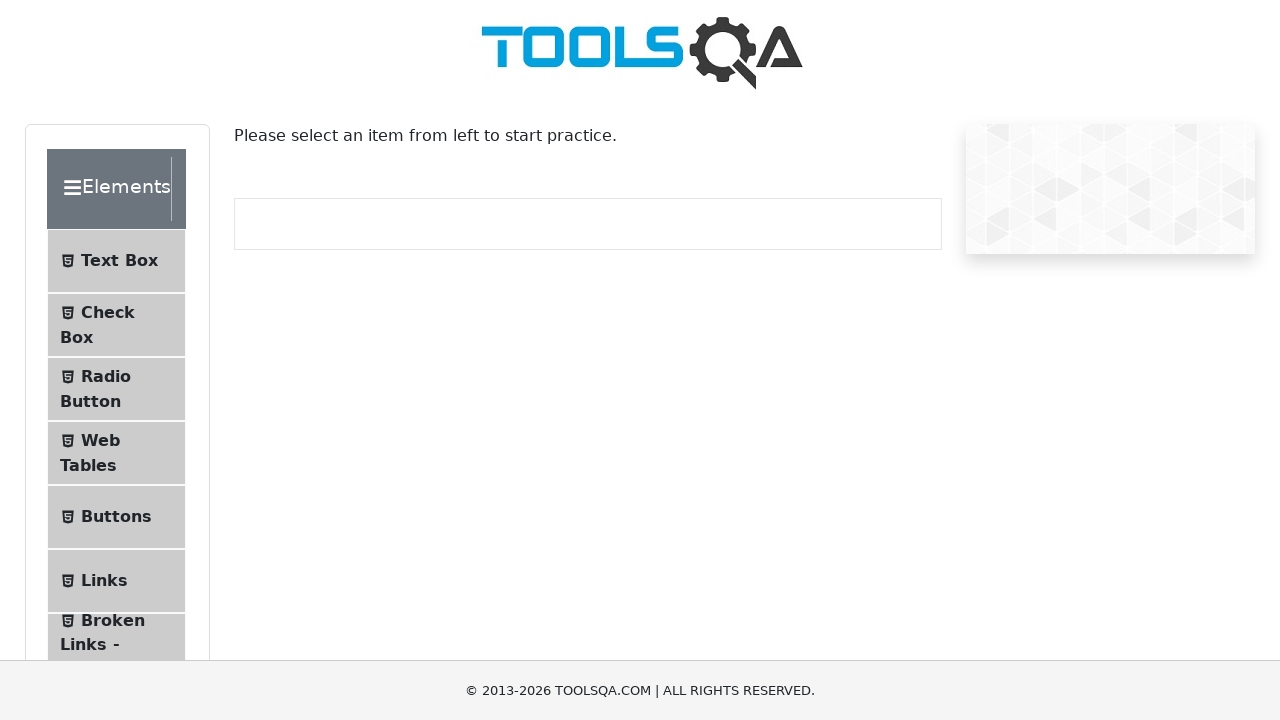

Clicked on Text Box menu item at (116, 261) on #item-0
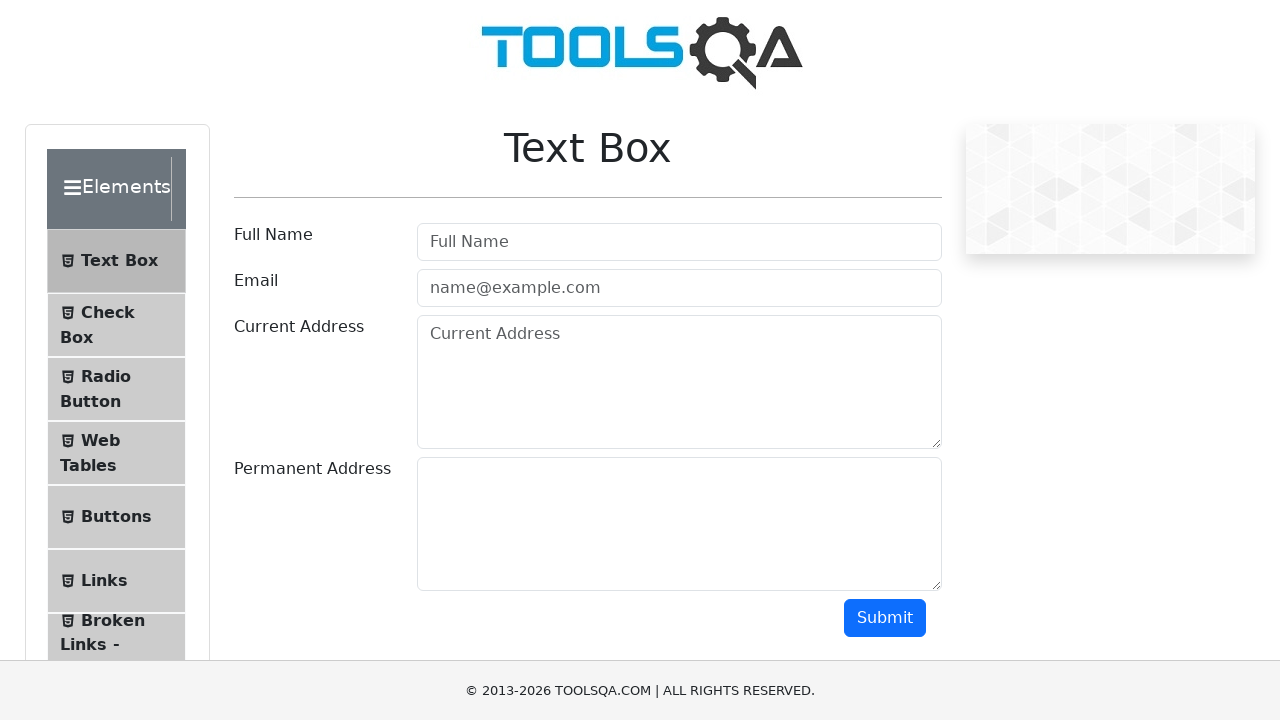

Filled in full name field with 'Necula Claudiu' on #userName
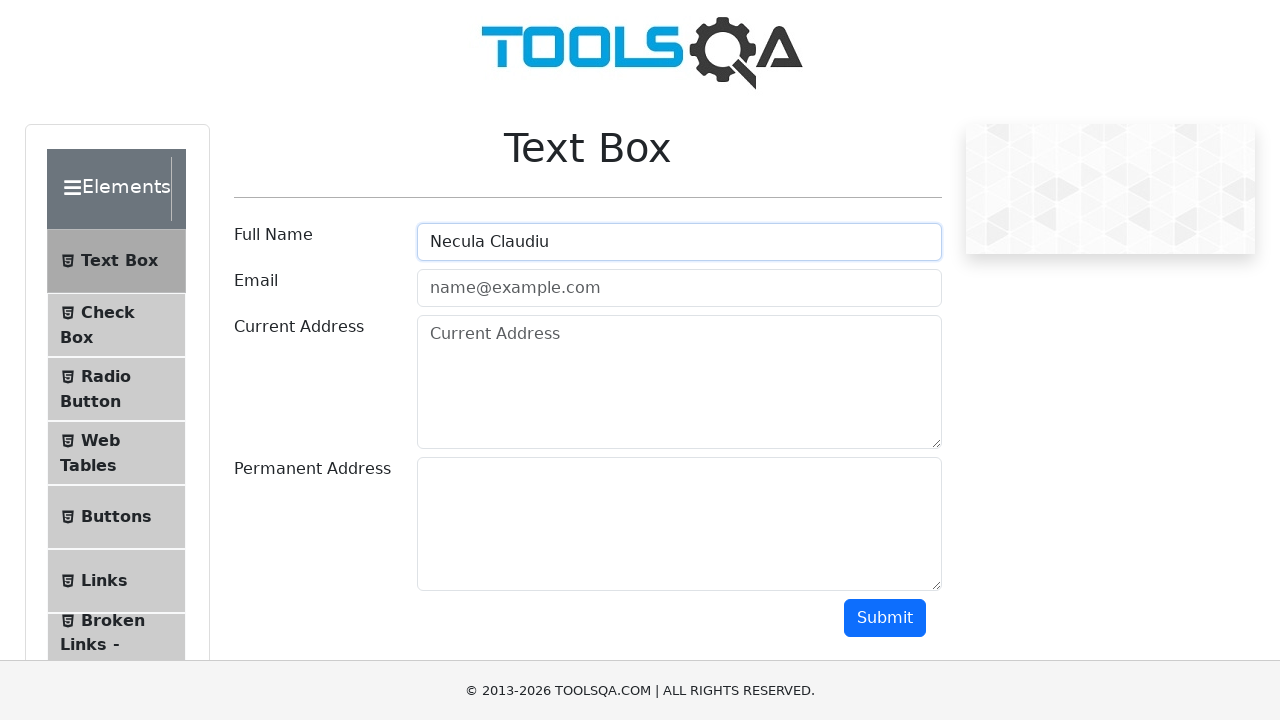

Filled in email field with 'neculaclaudiu21@gmail.com' on #userEmail
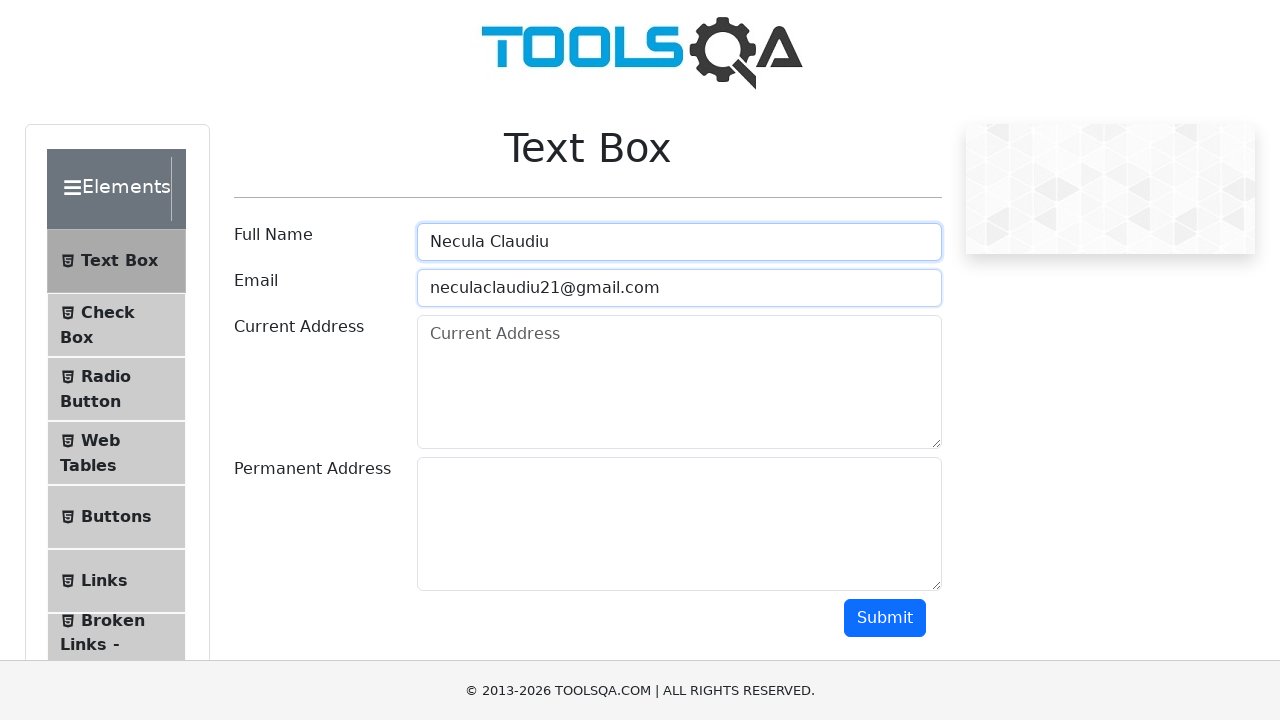

Filled in current address field on #currentAddress
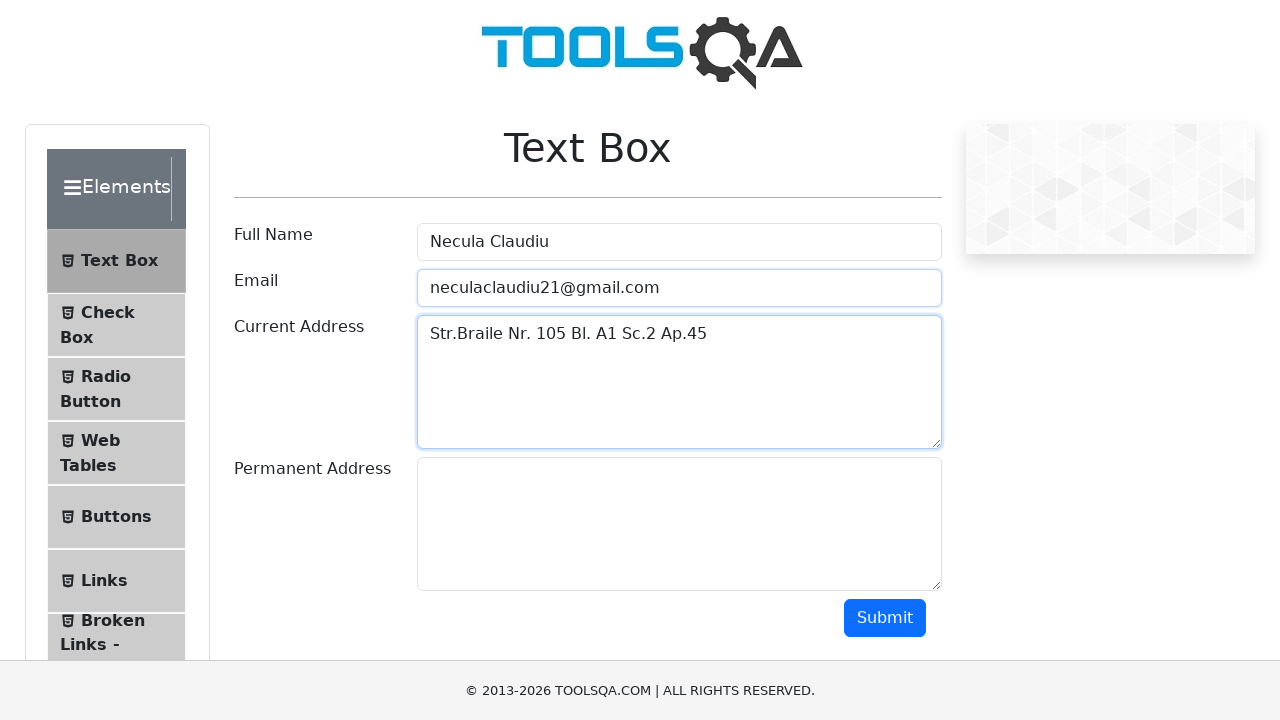

Filled in permanent address field on #permanentAddress
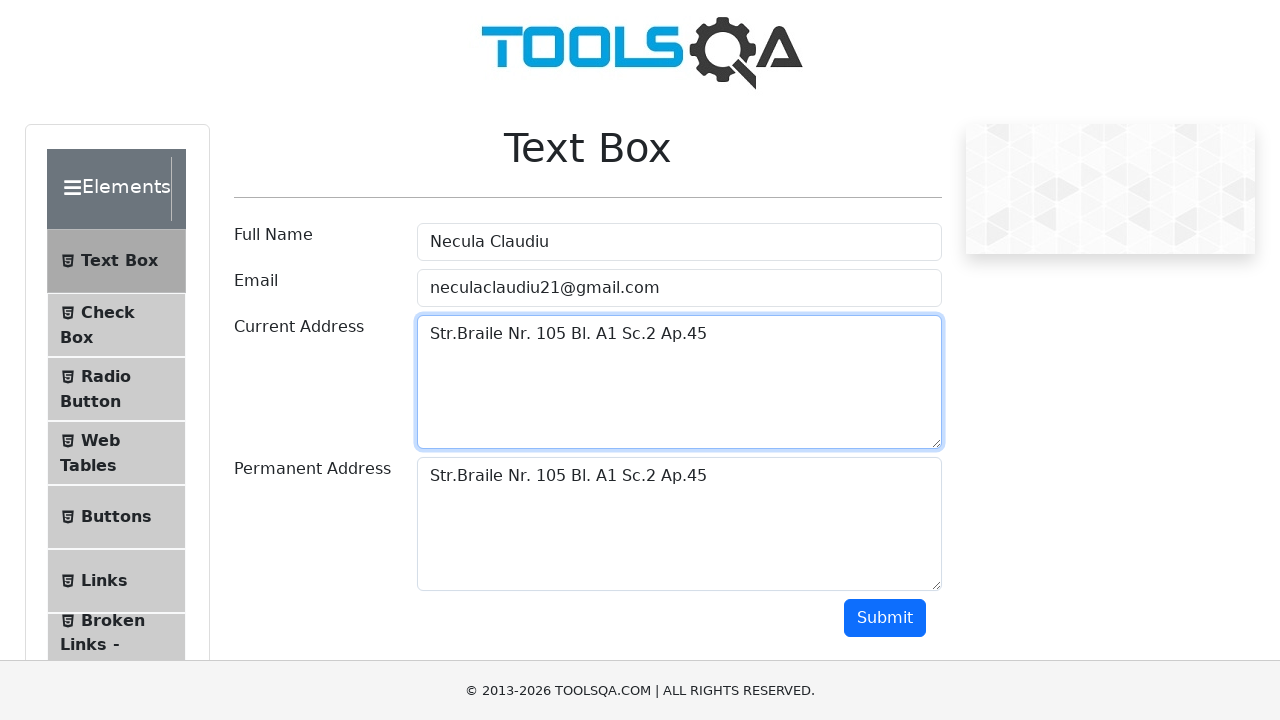

Scrolled down to reveal submit button
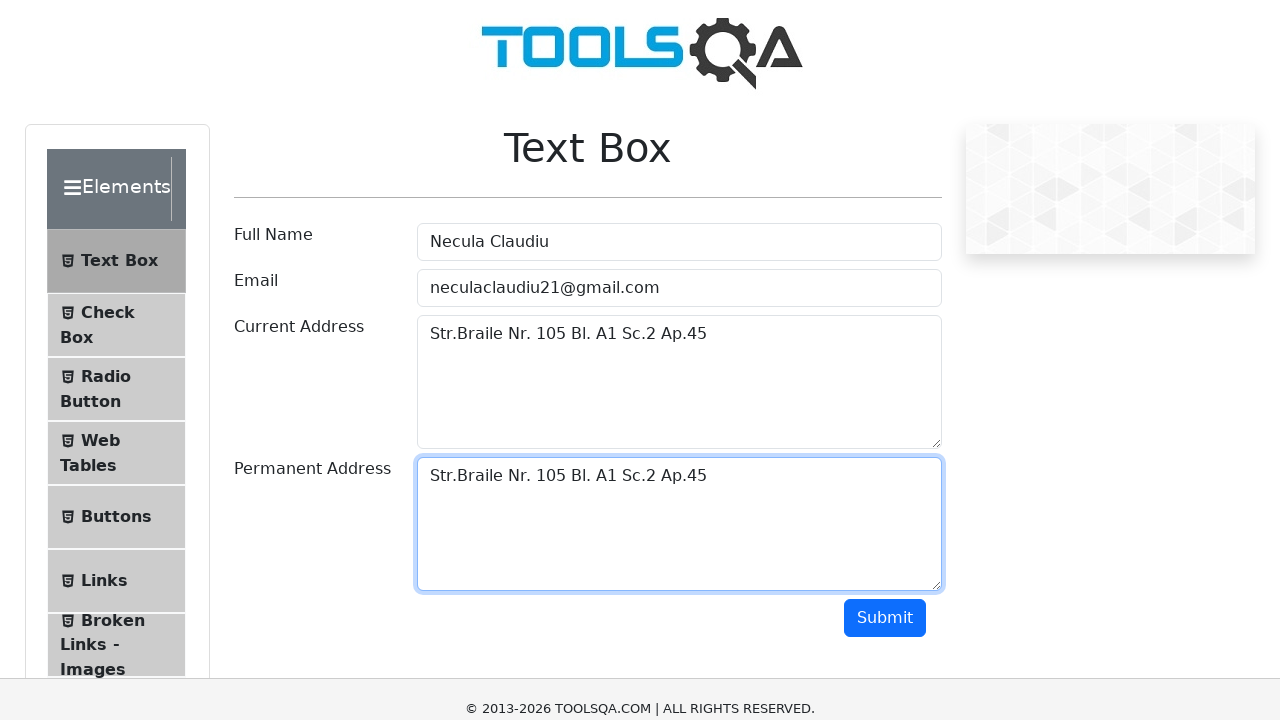

Clicked submit button to submit text box form at (885, 19) on #submit
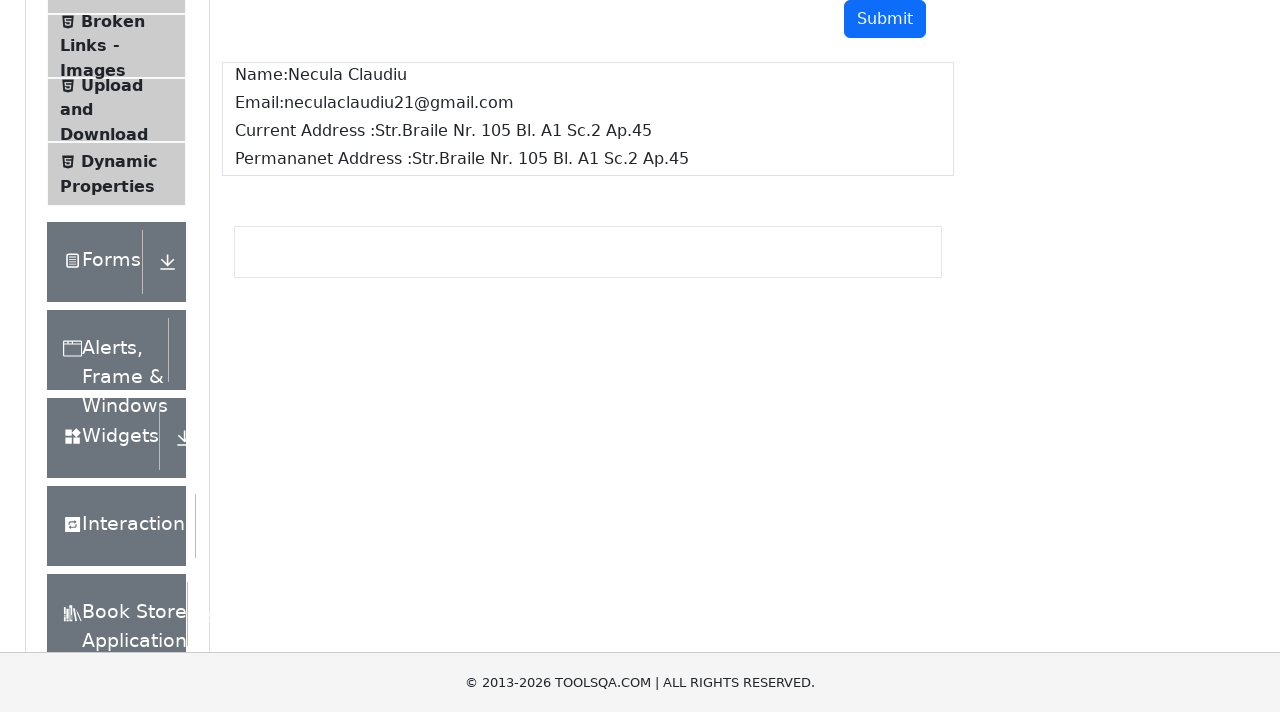

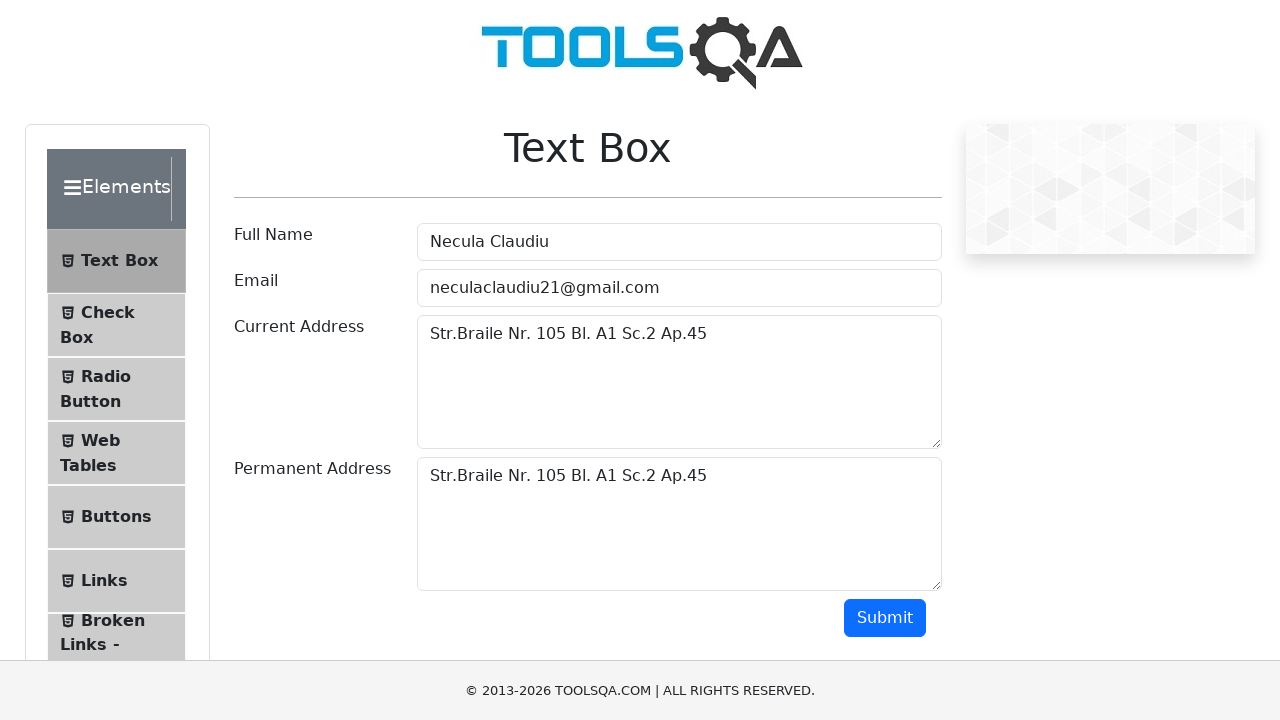